Tests that checkbox and label are hidden when a todo item enters edit mode

Starting URL: https://demo.playwright.dev/todomvc

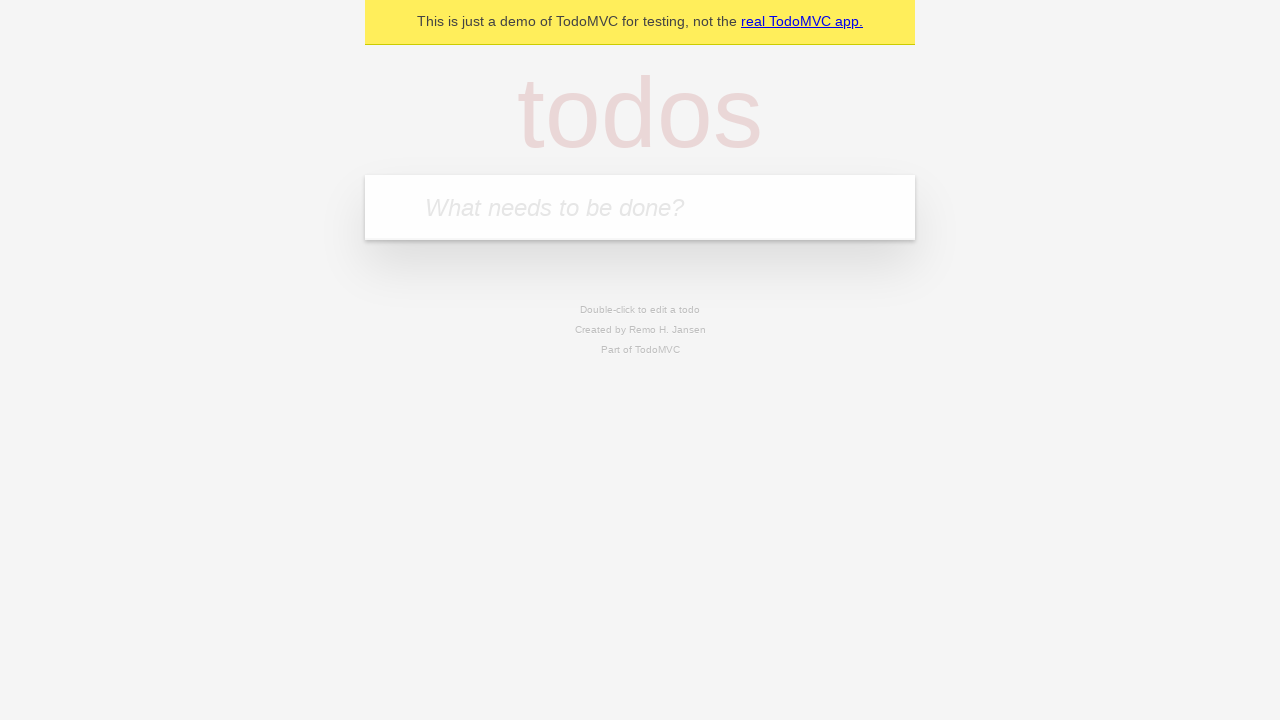

Filled first todo input with 'buy some cheese' on internal:attr=[placeholder="What needs to be done?"i]
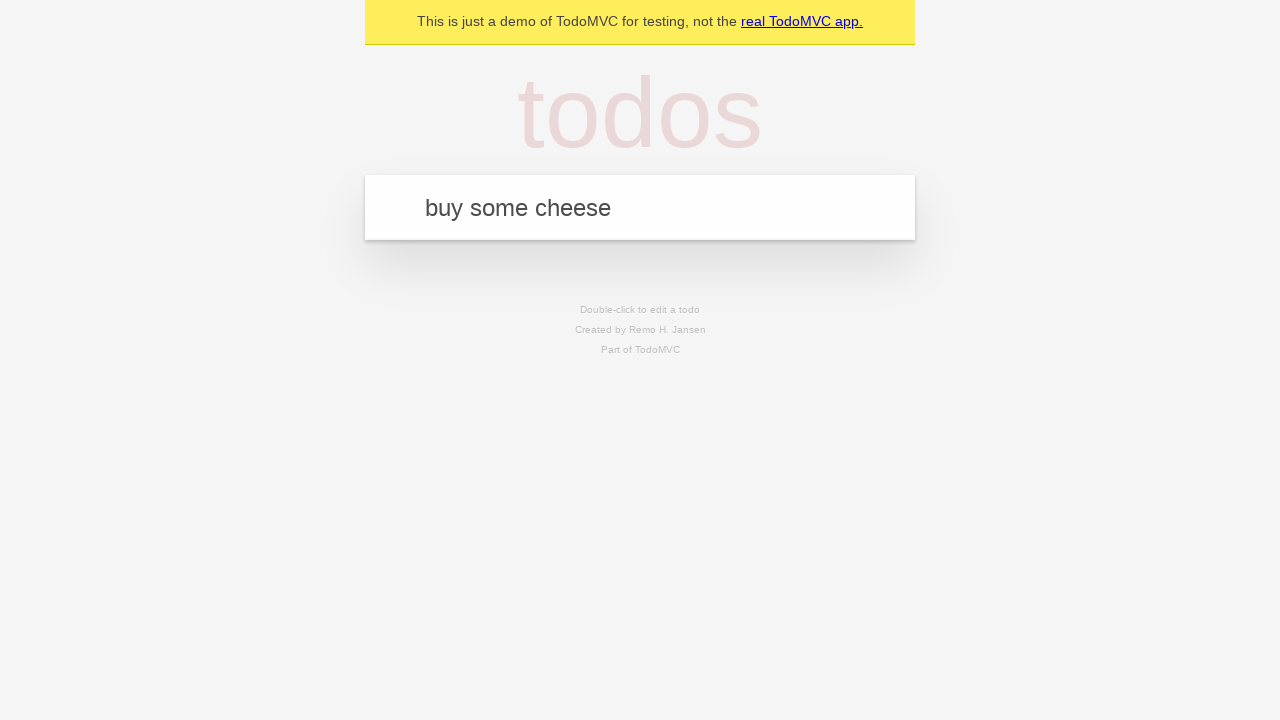

Pressed Enter to add first todo on internal:attr=[placeholder="What needs to be done?"i]
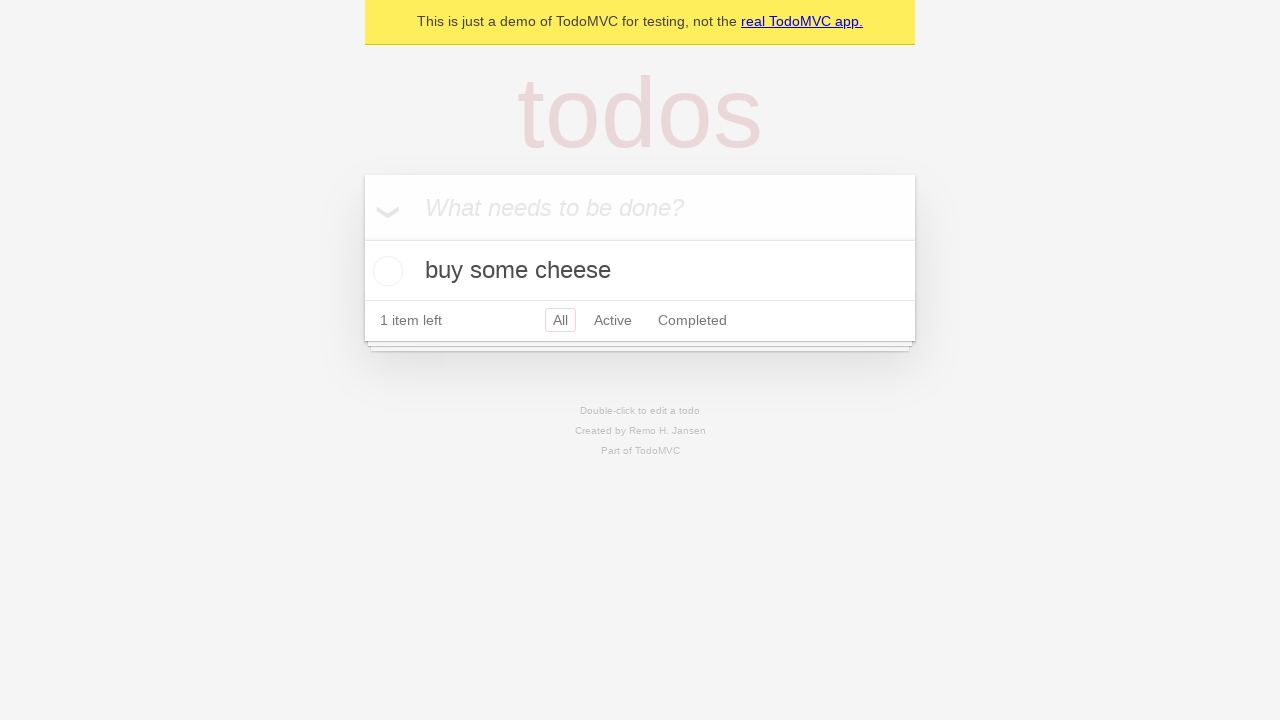

Filled second todo input with 'feed the cat' on internal:attr=[placeholder="What needs to be done?"i]
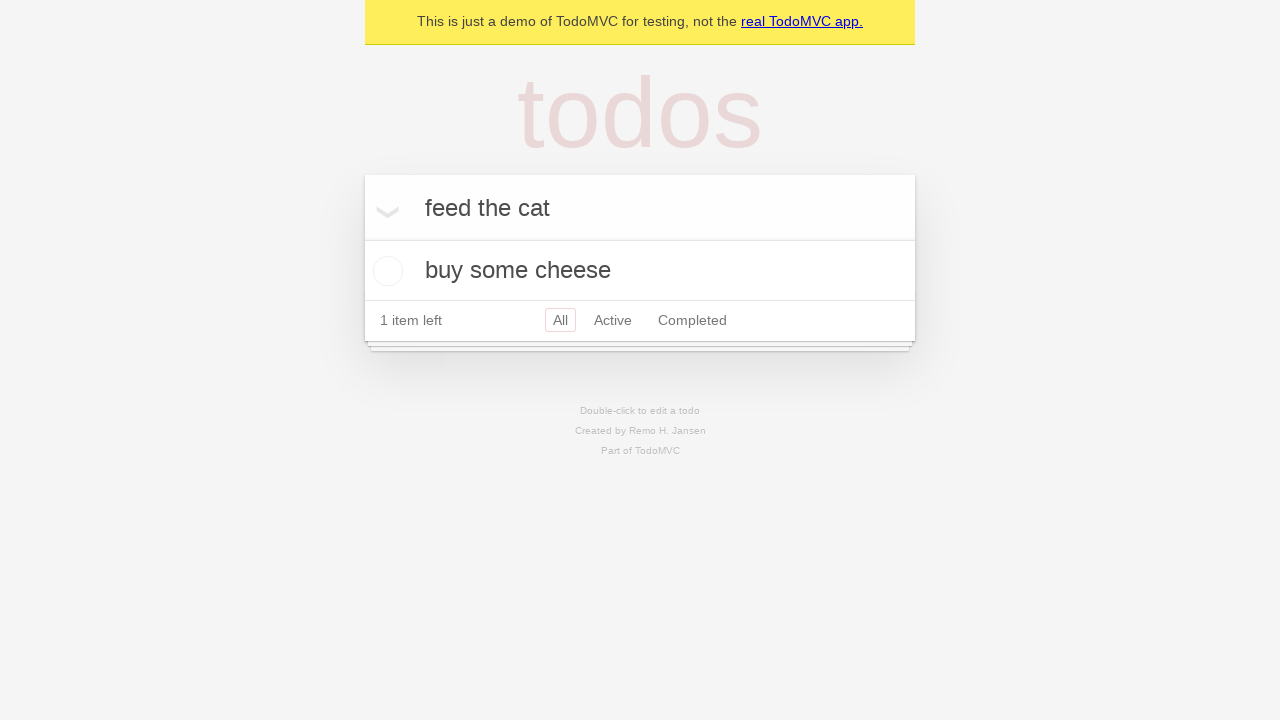

Pressed Enter to add second todo on internal:attr=[placeholder="What needs to be done?"i]
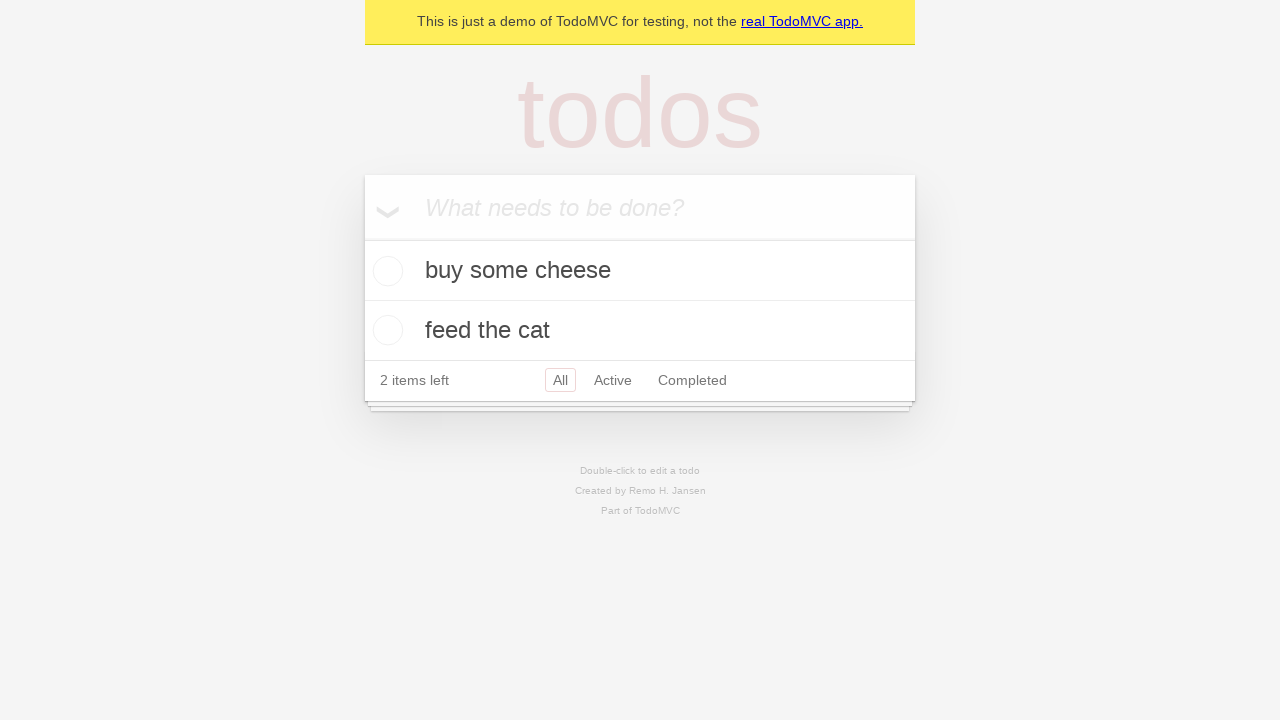

Filled third todo input with 'book a doctors appointment' on internal:attr=[placeholder="What needs to be done?"i]
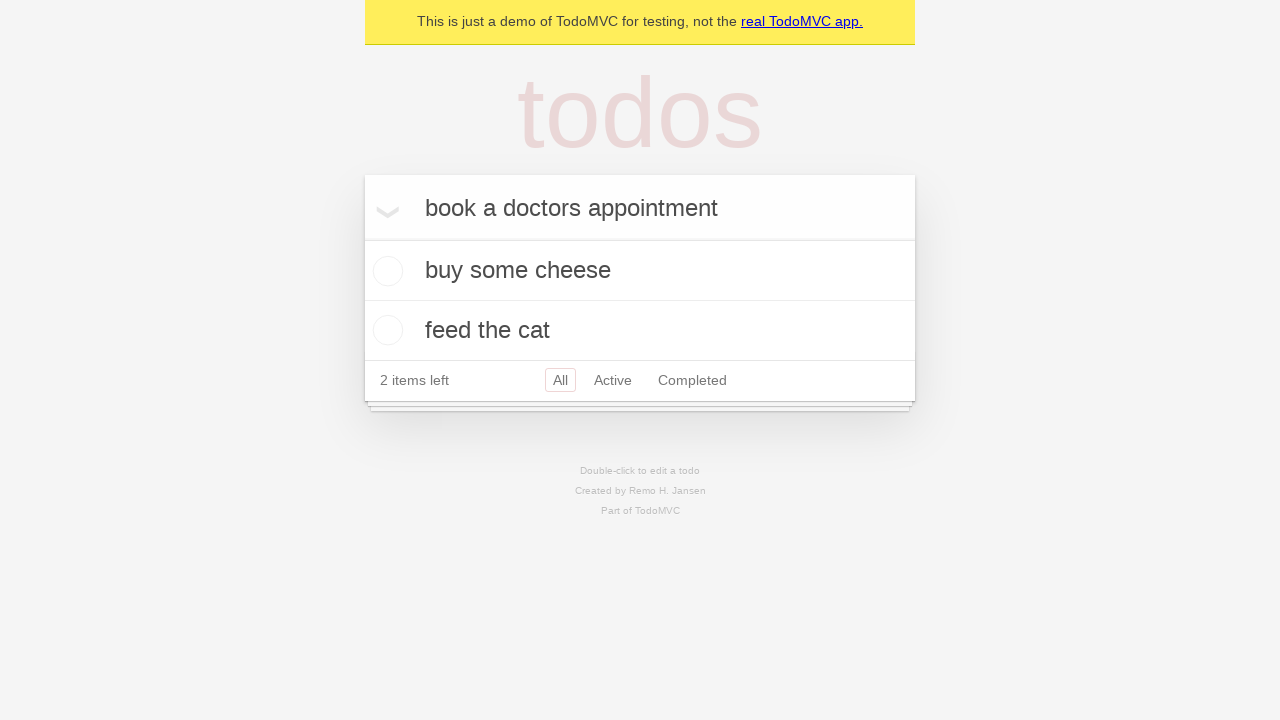

Pressed Enter to add third todo on internal:attr=[placeholder="What needs to be done?"i]
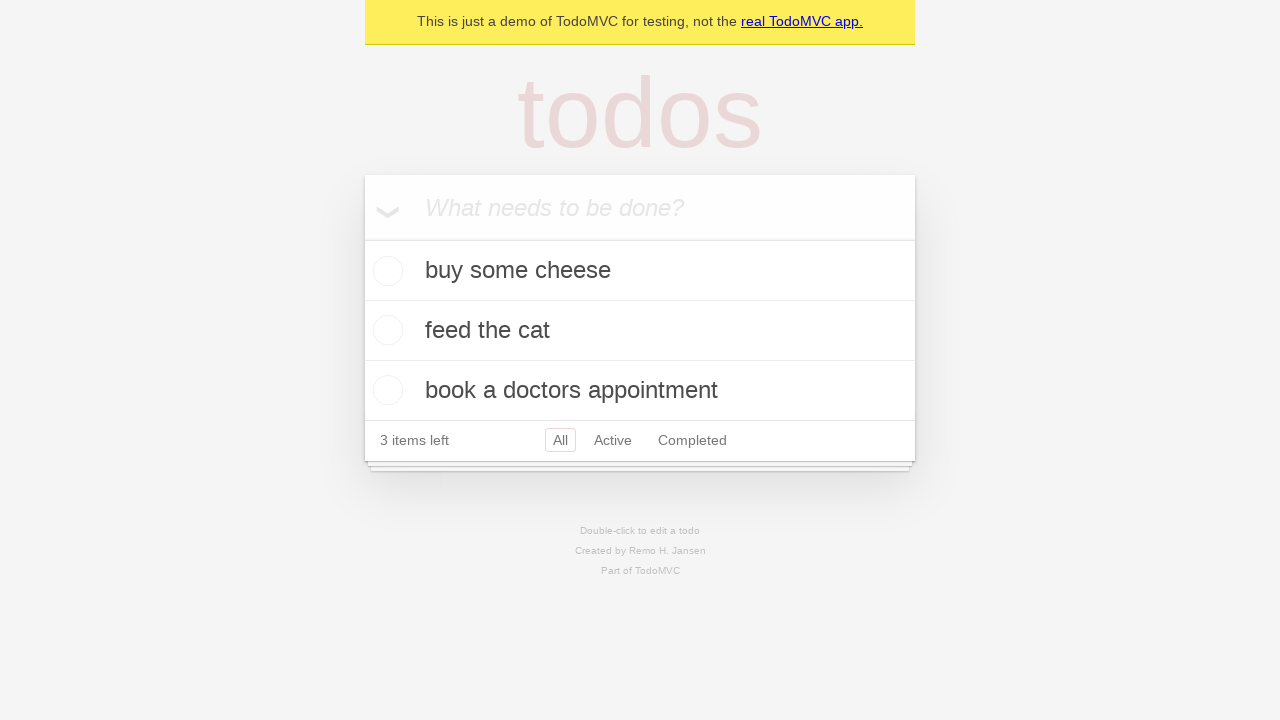

Waited for all three todos to load
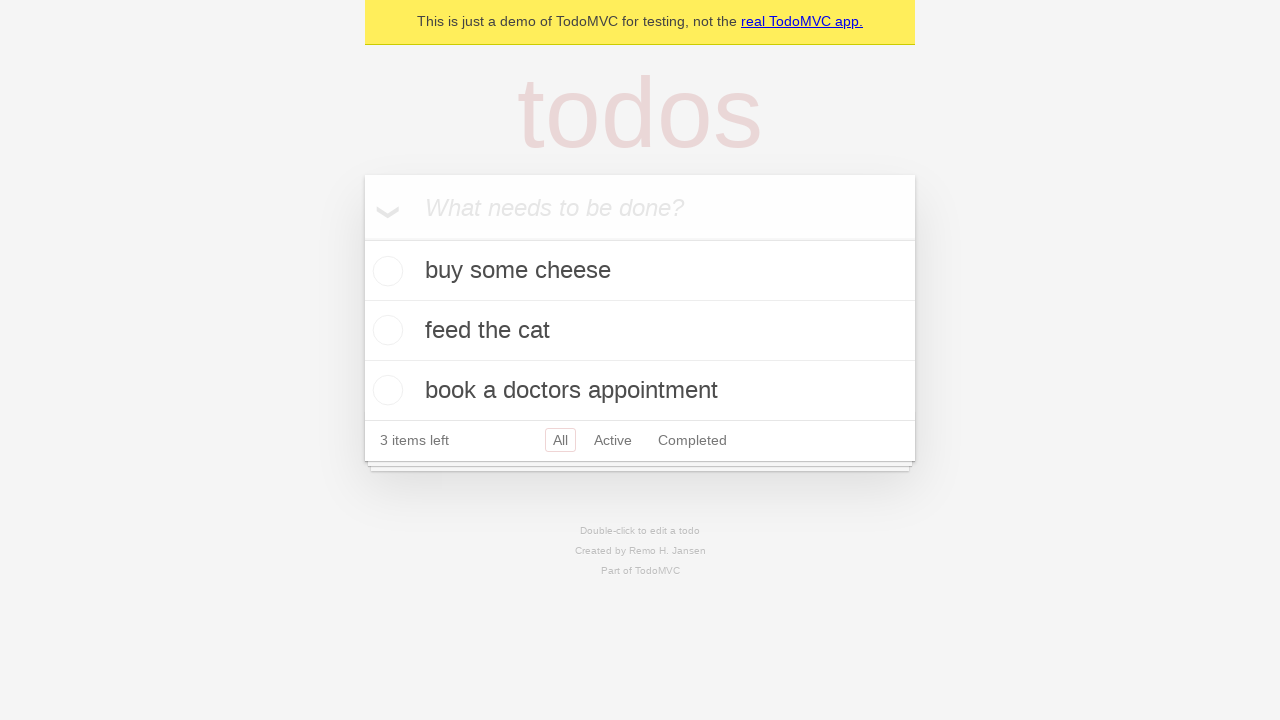

Double-clicked second todo item to enter edit mode at (640, 331) on internal:testid=[data-testid="todo-item"s] >> nth=1
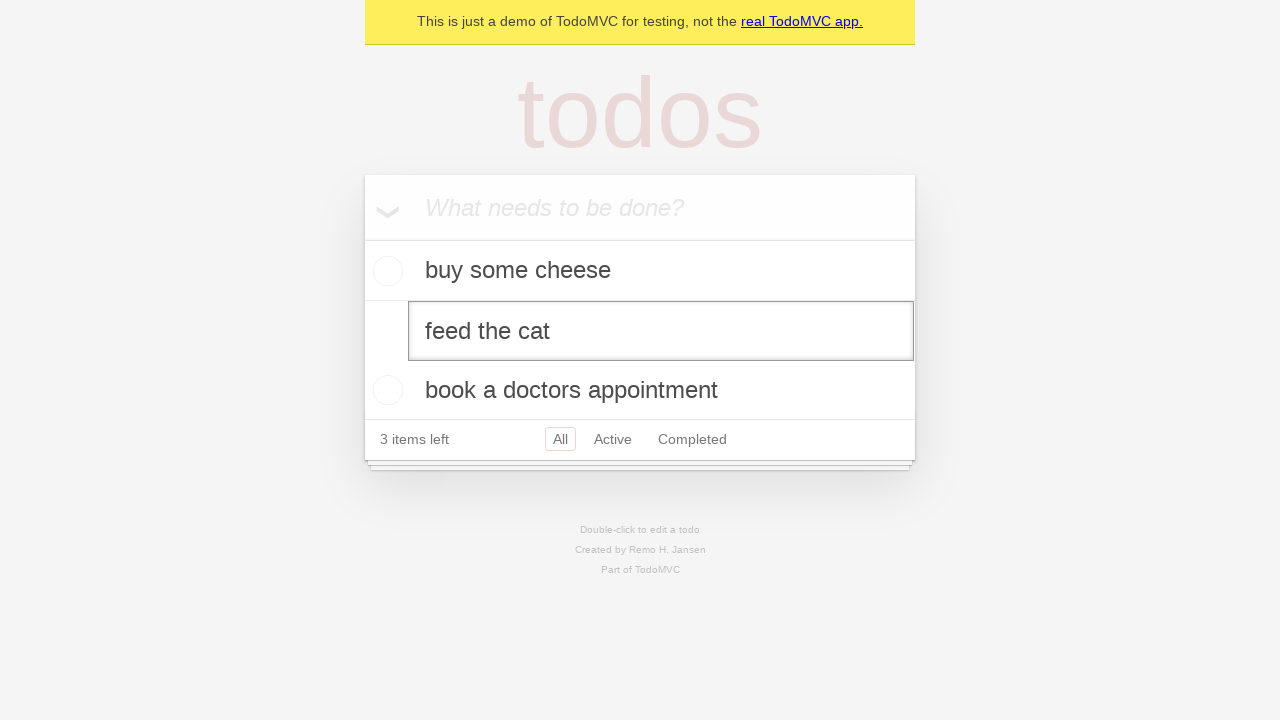

Edit textbox appeared, confirming edit mode is active
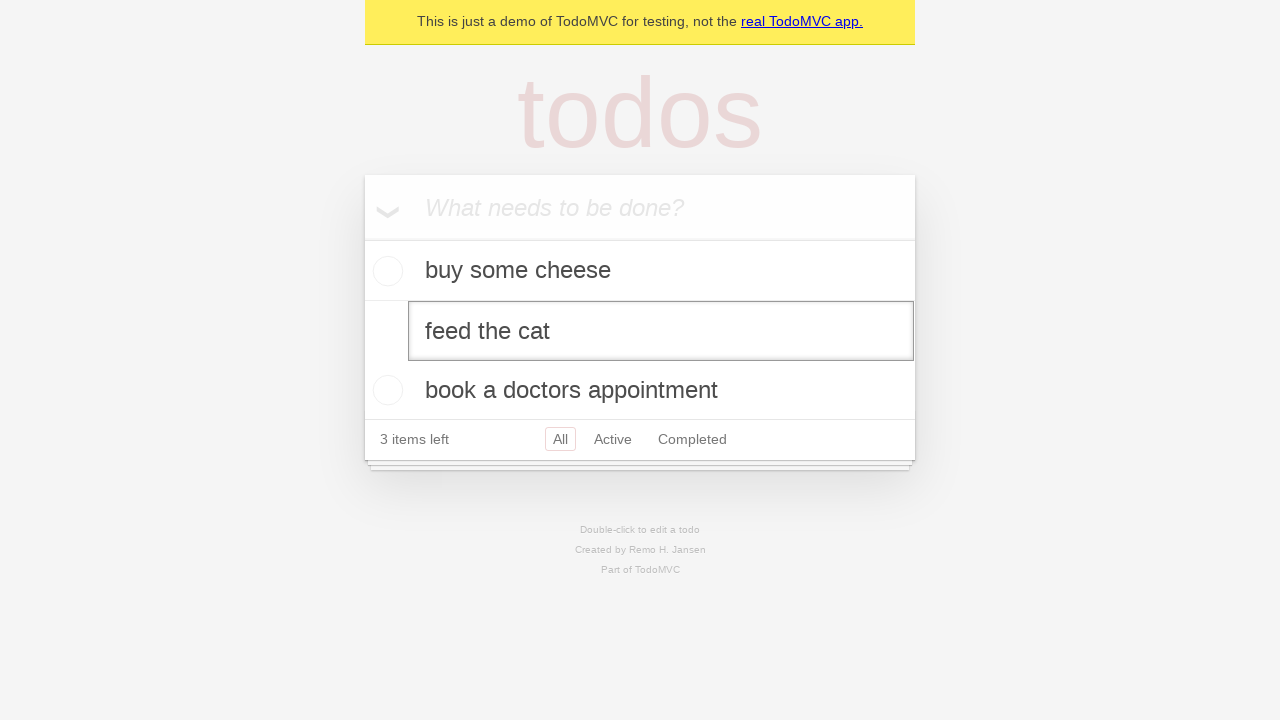

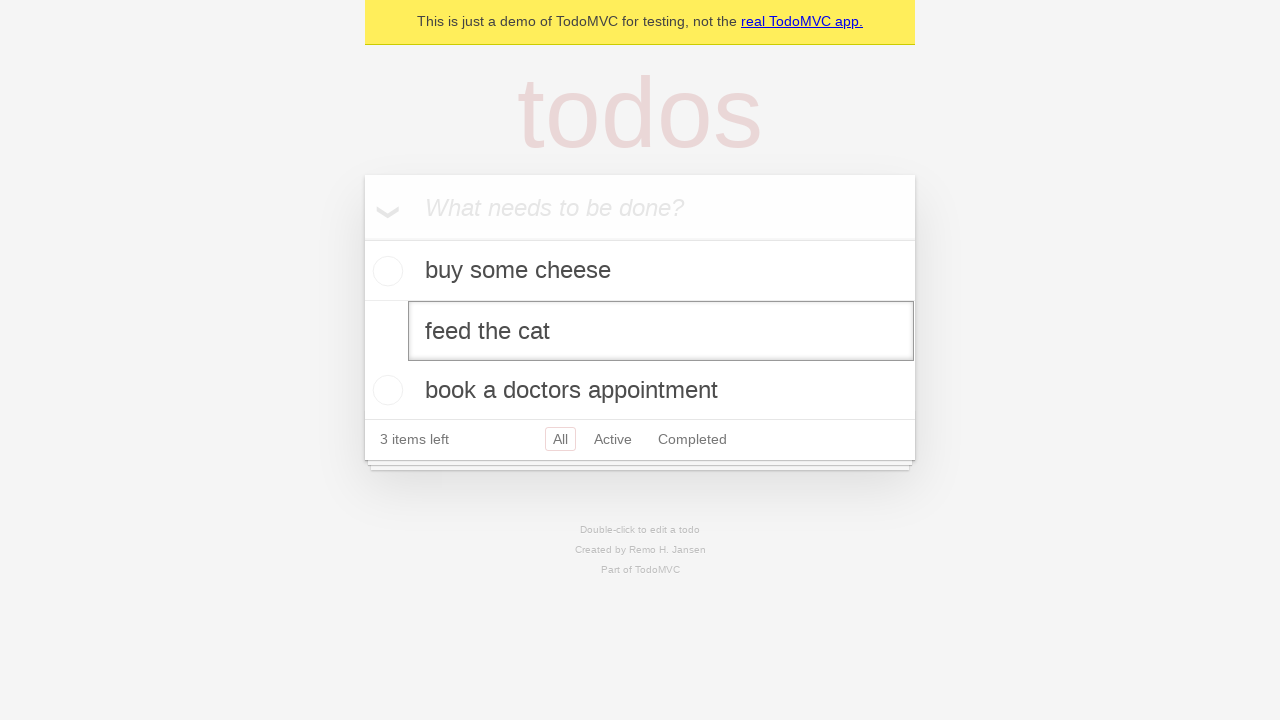